Tests the complete flight booking flow on BlazeDemo by selecting departure and destination cities, choosing a flight, filling in passenger and payment details, and verifying the purchase confirmation.

Starting URL: https://blazedemo.com/

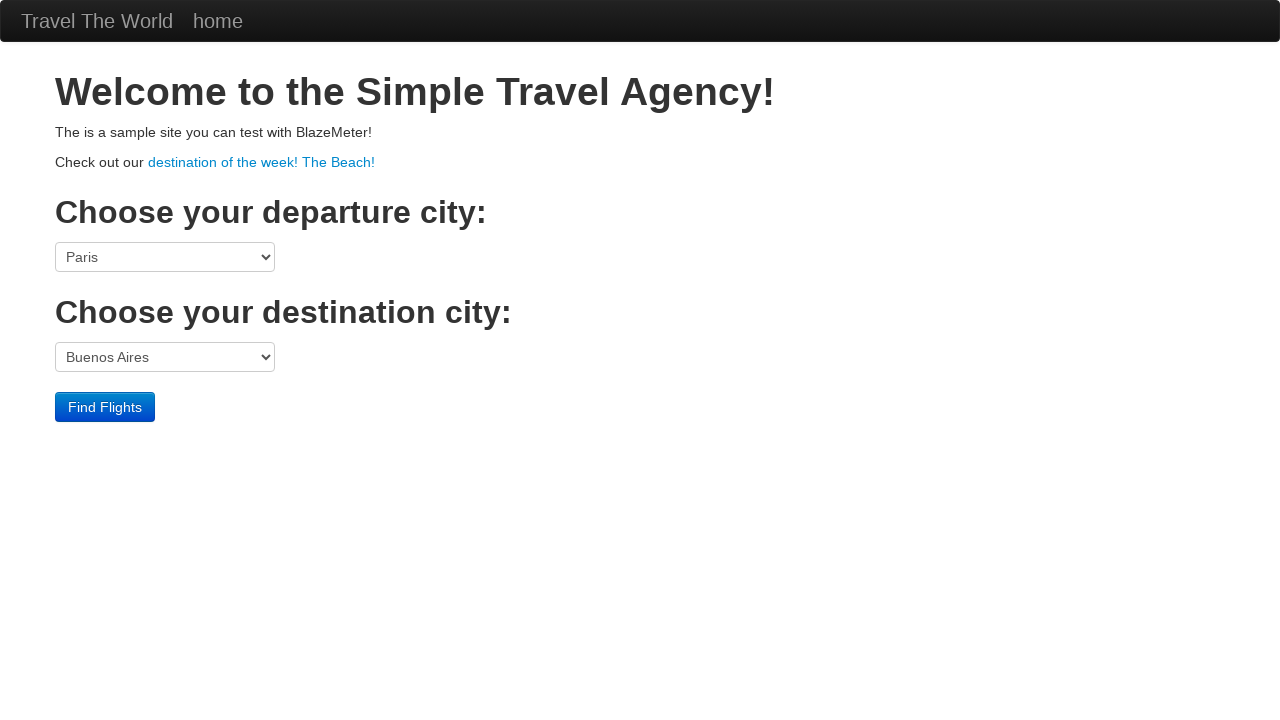

Clicked departure city dropdown at (165, 257) on select[name='fromPort']
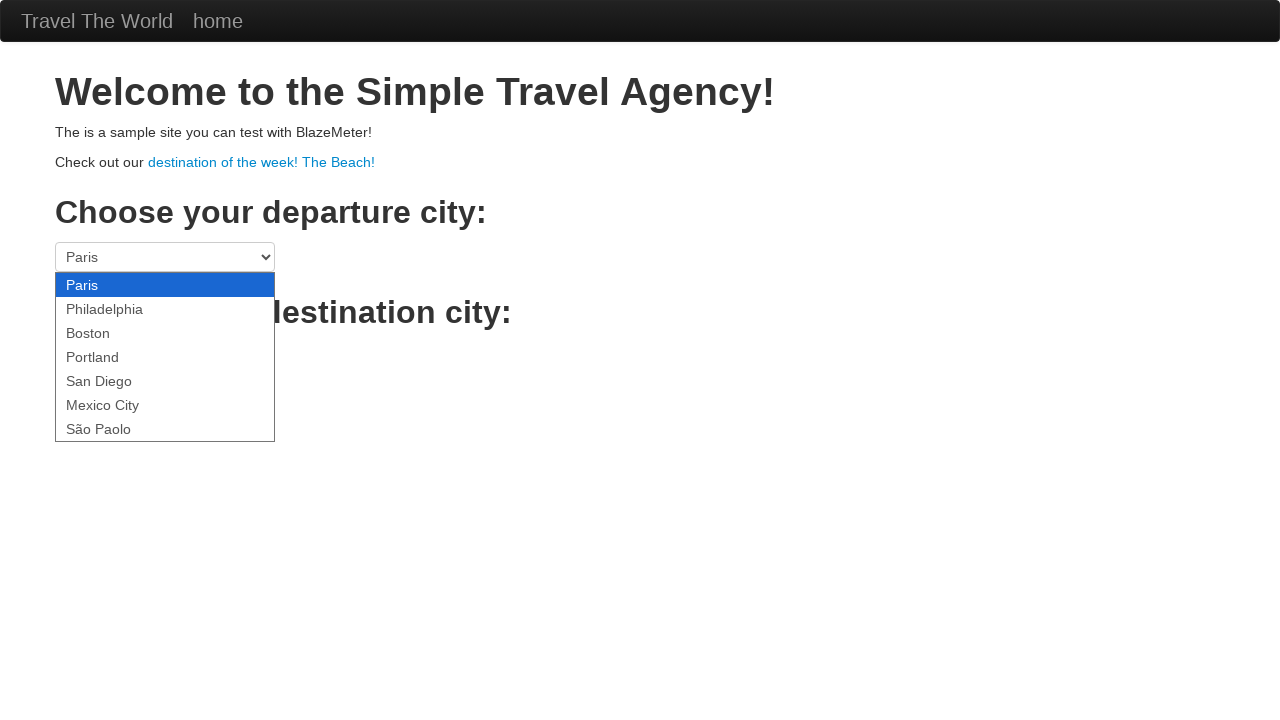

Selected São Paolo as departure city on select[name='fromPort']
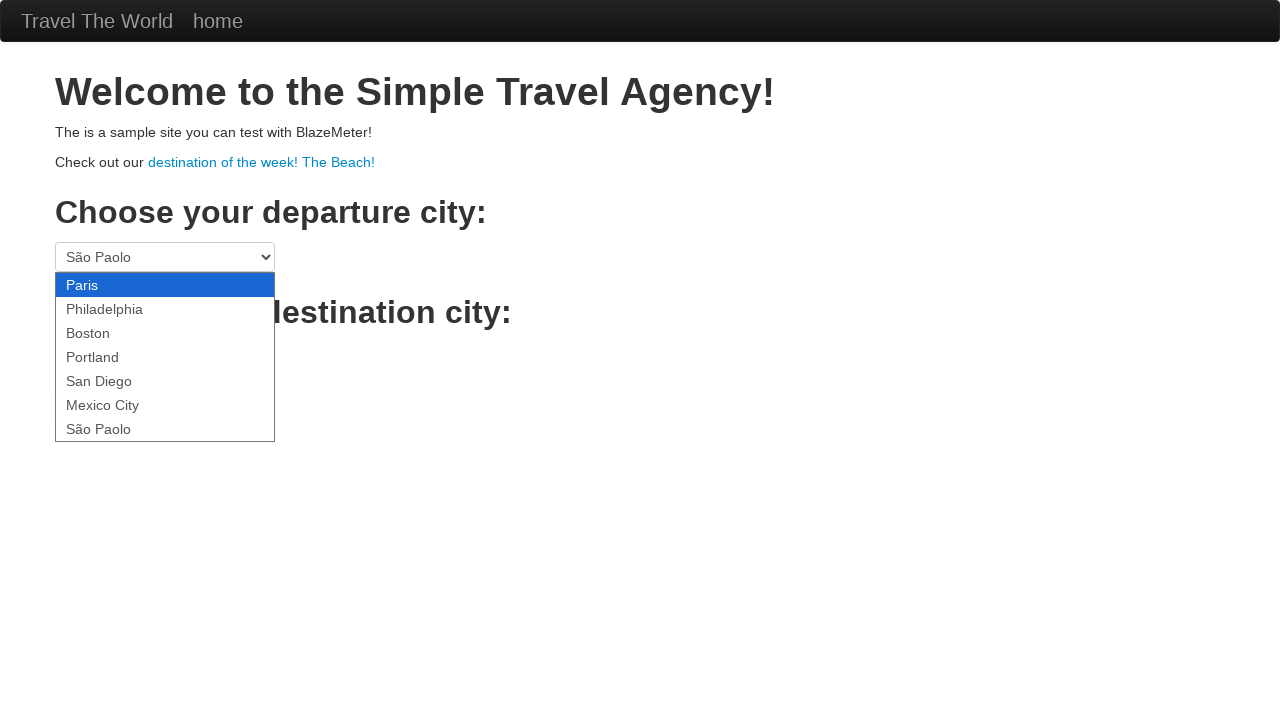

Clicked destination city dropdown at (165, 357) on select[name='toPort']
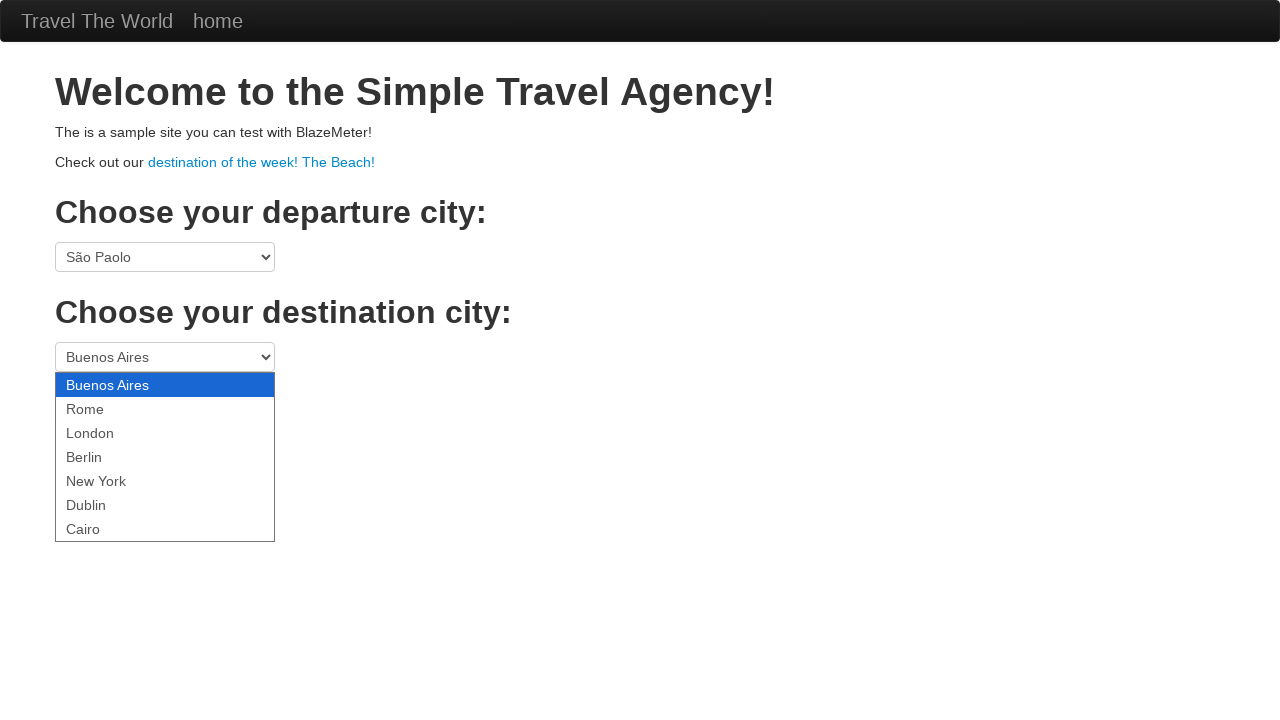

Selected New York as destination city on select[name='toPort']
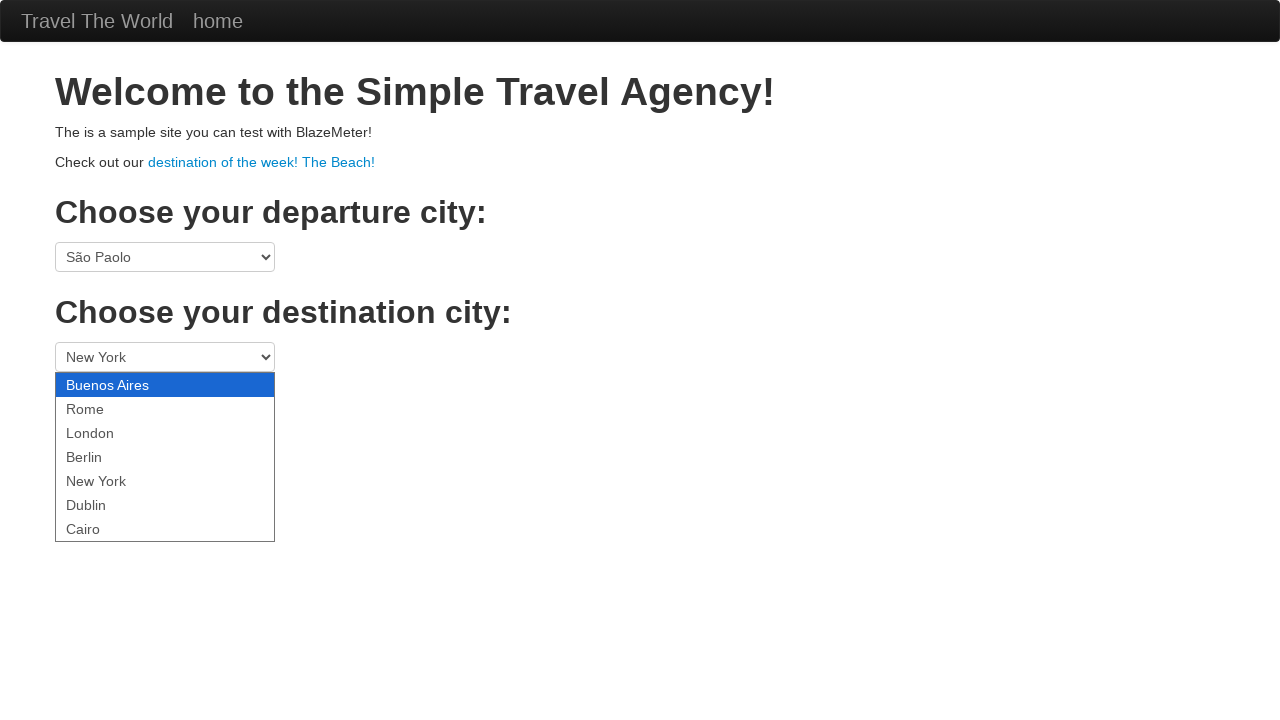

Clicked Find Flights button at (105, 407) on .btn-primary
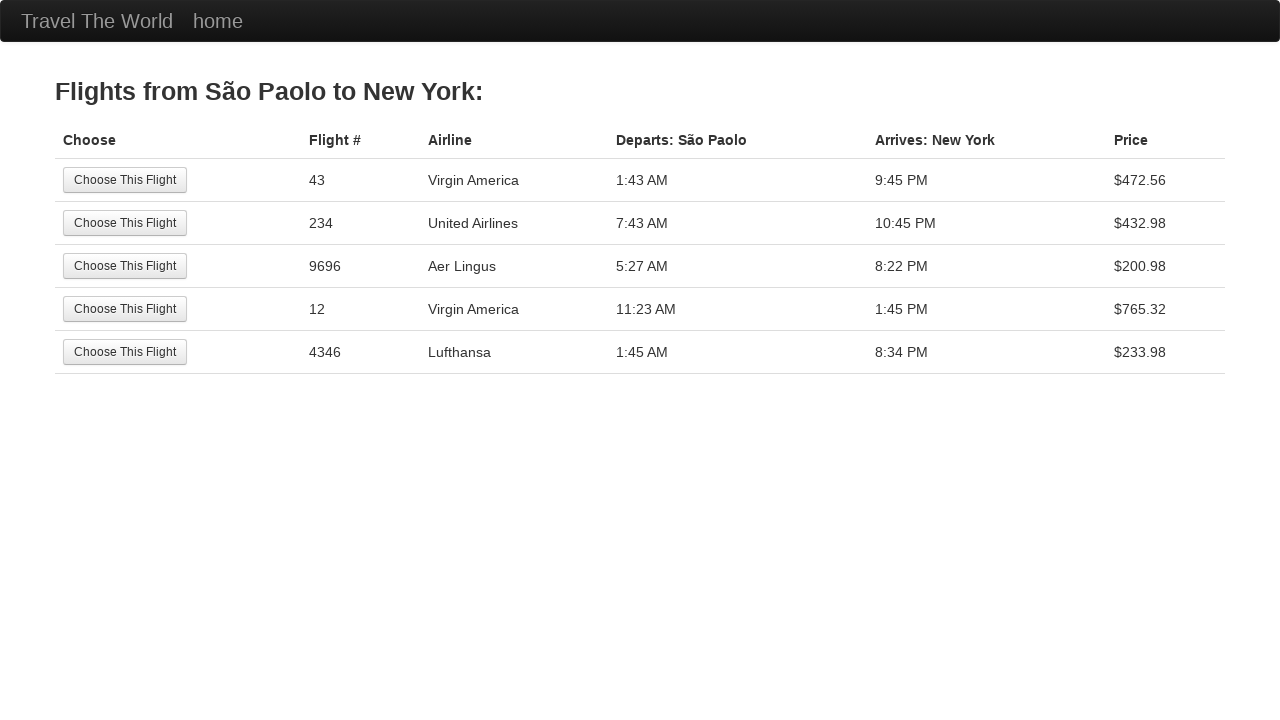

Selected the first available flight at (125, 180) on tr:nth-child(1) .btn
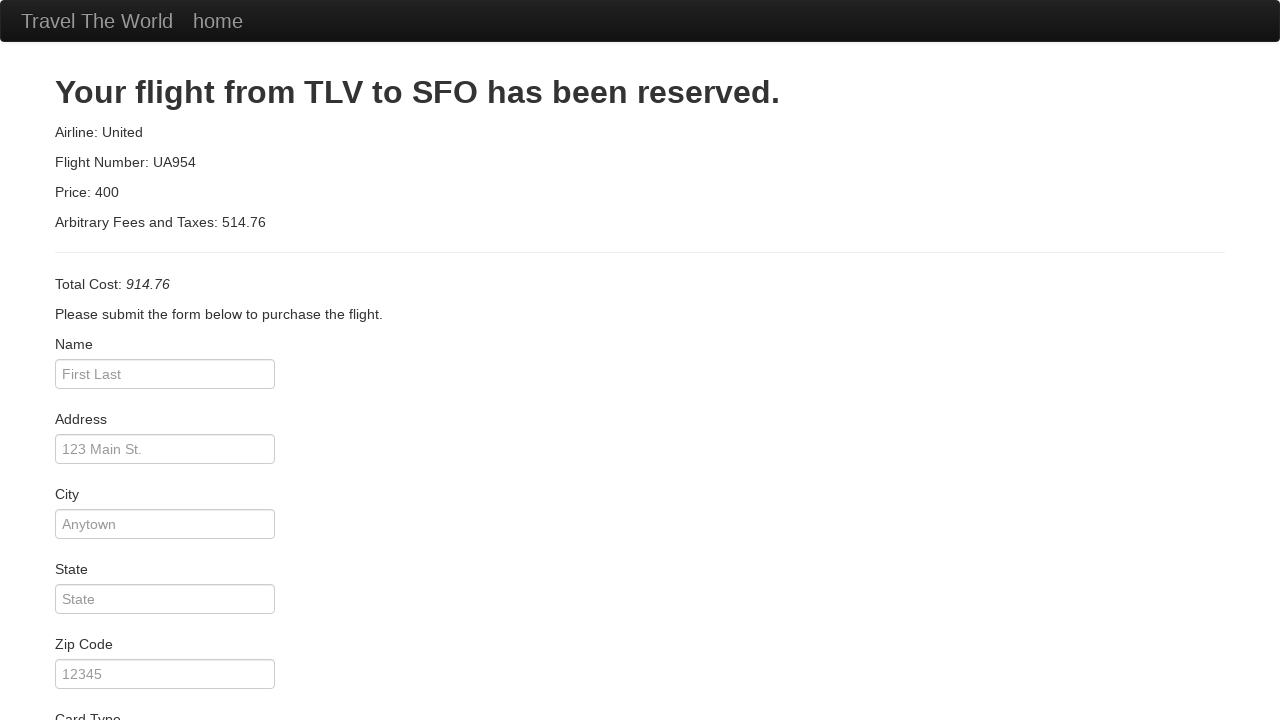

Clicked passenger name input field at (165, 374) on #inputName
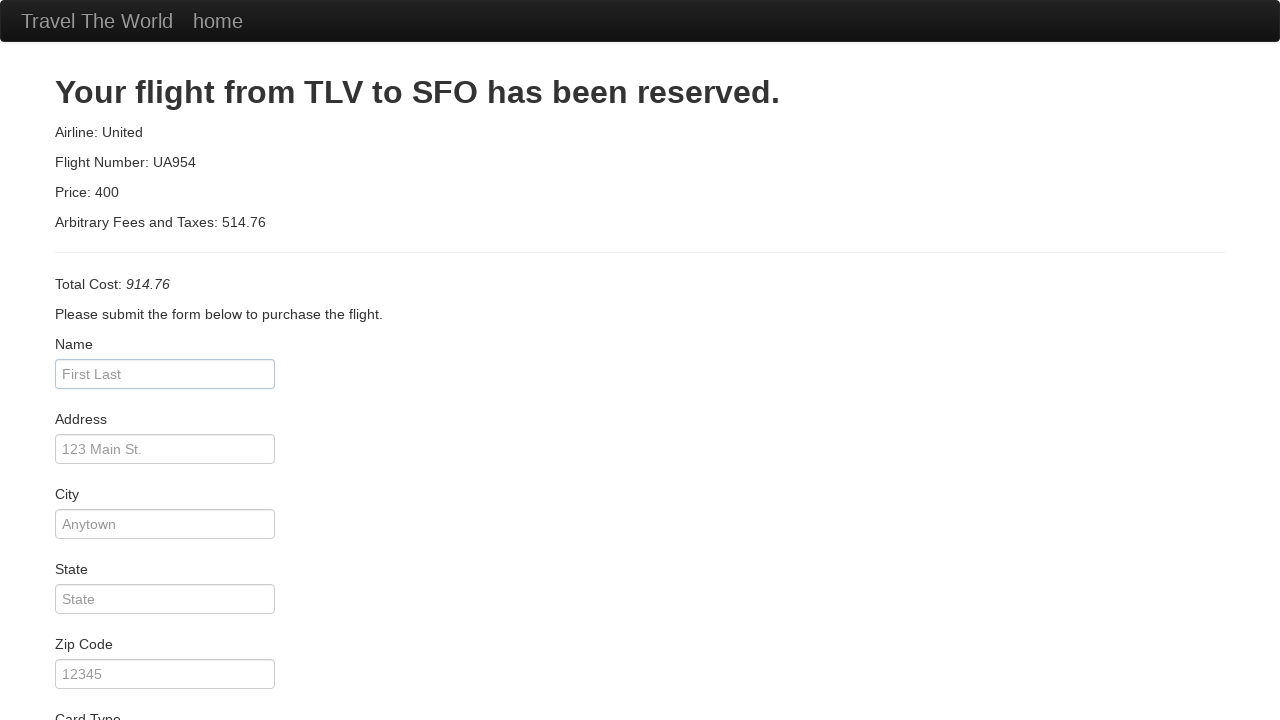

Filled passenger name as 'Ana Carollyne' on #inputName
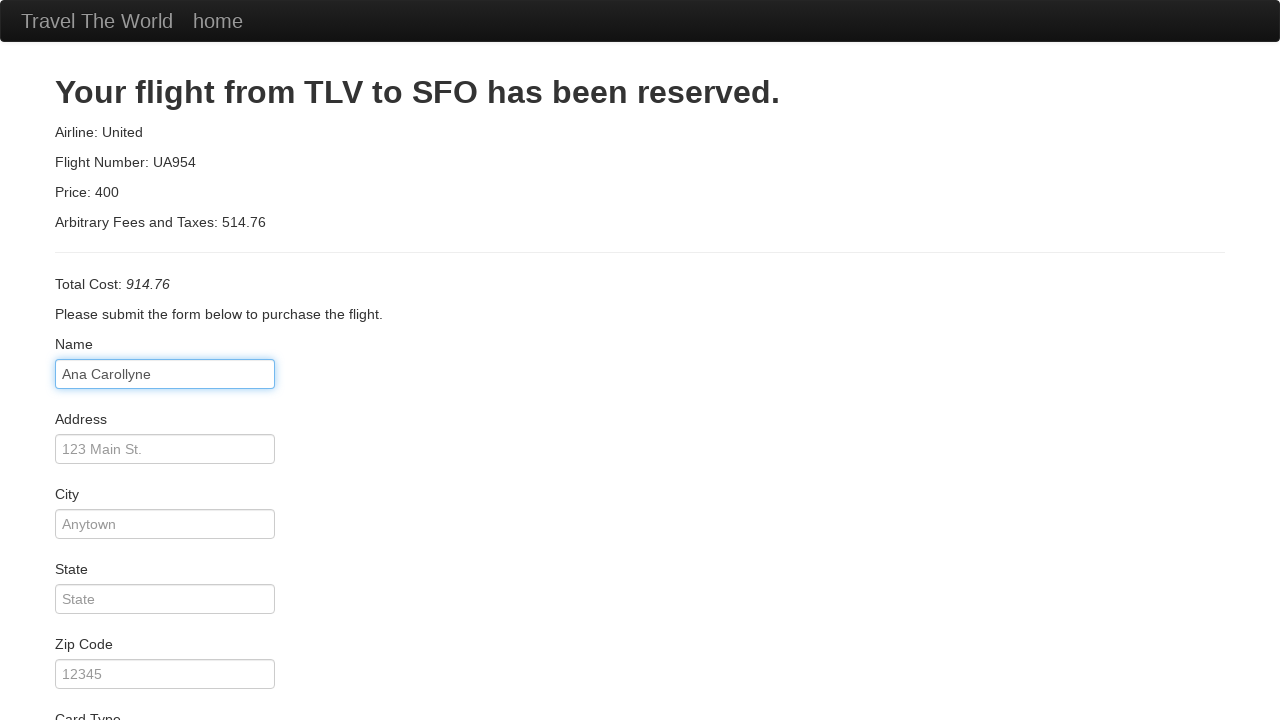

Clicked card type dropdown at (165, 360) on #cardType
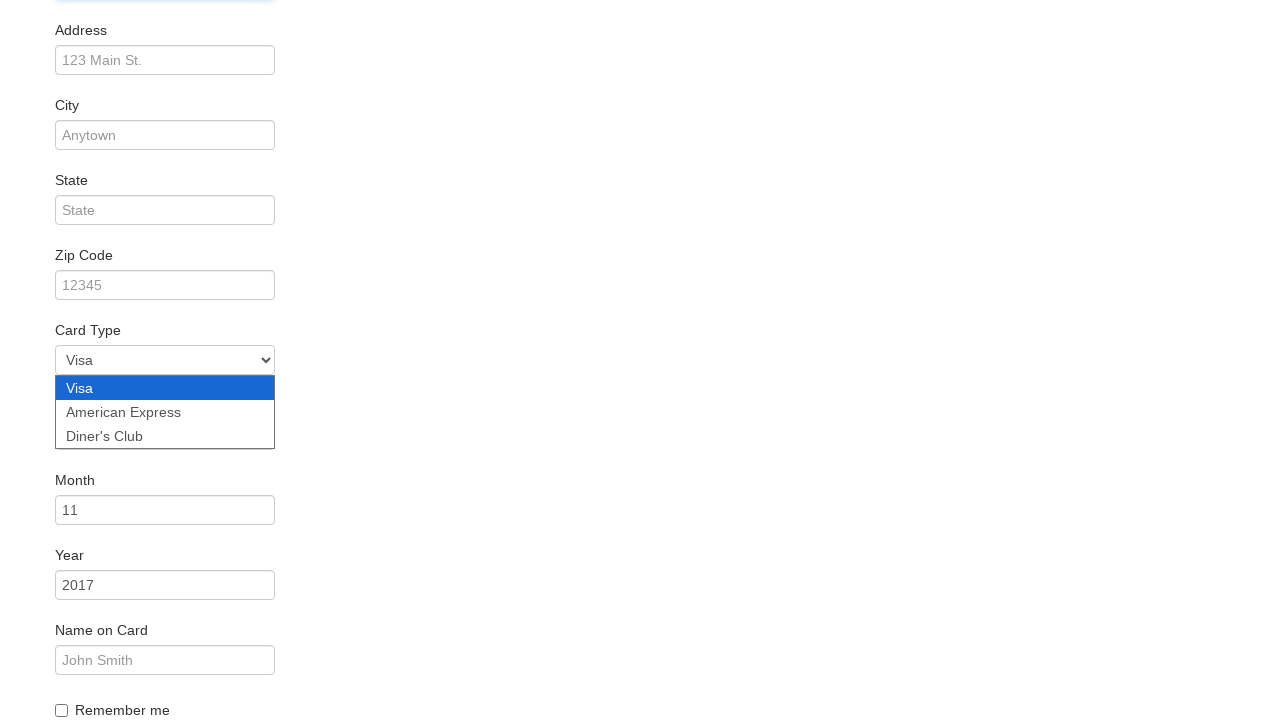

Selected American Express as payment card type on #cardType
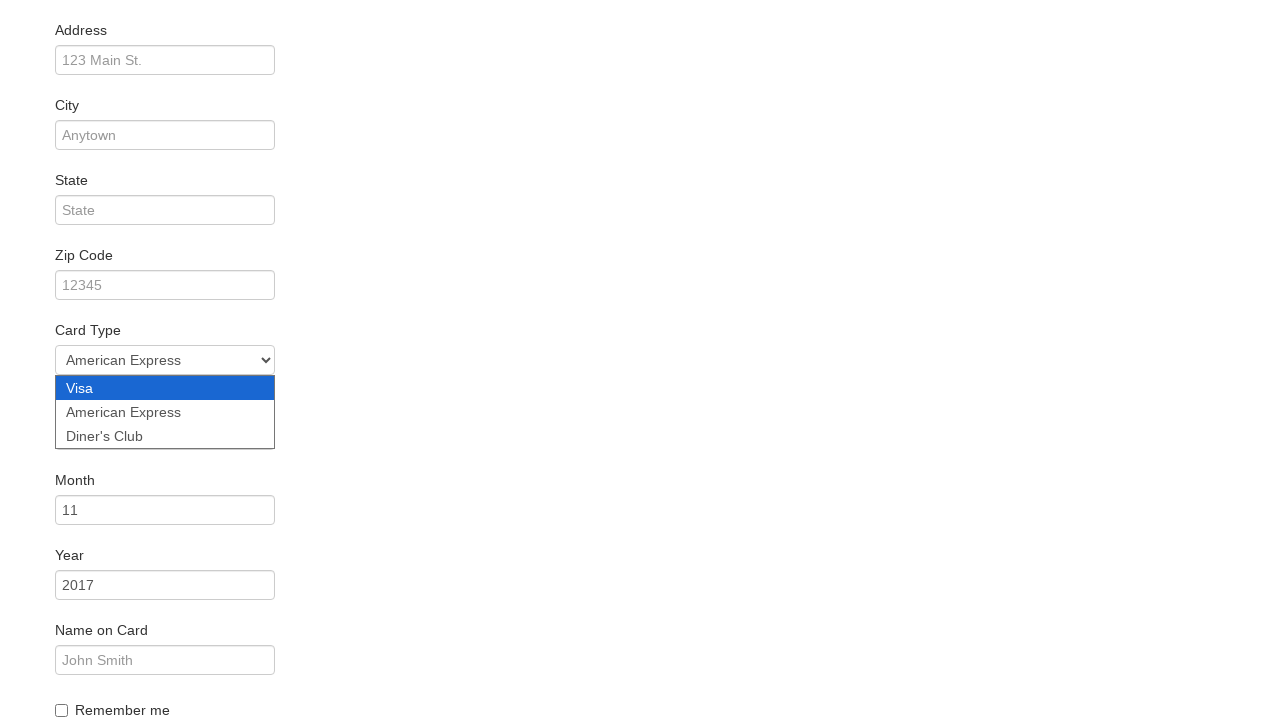

Checked the remember me checkbox at (62, 710) on #rememberMe
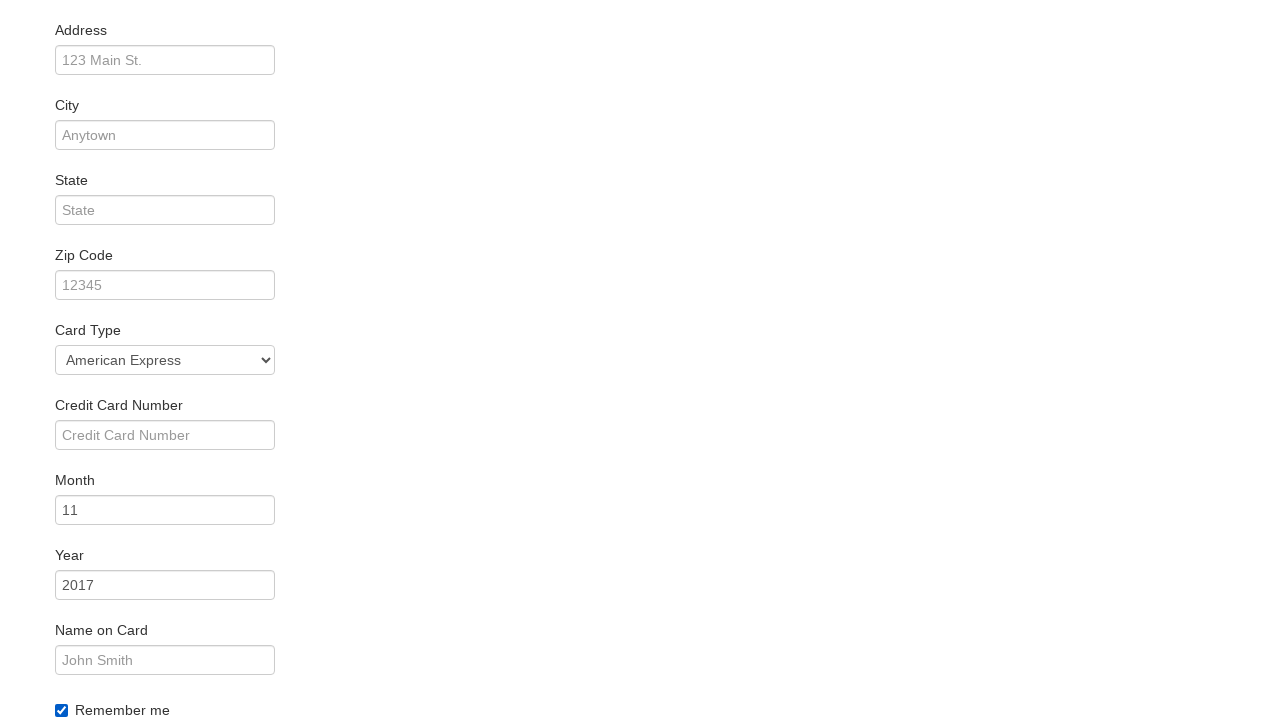

Clicked Purchase Flight button to complete booking at (118, 685) on .btn-primary
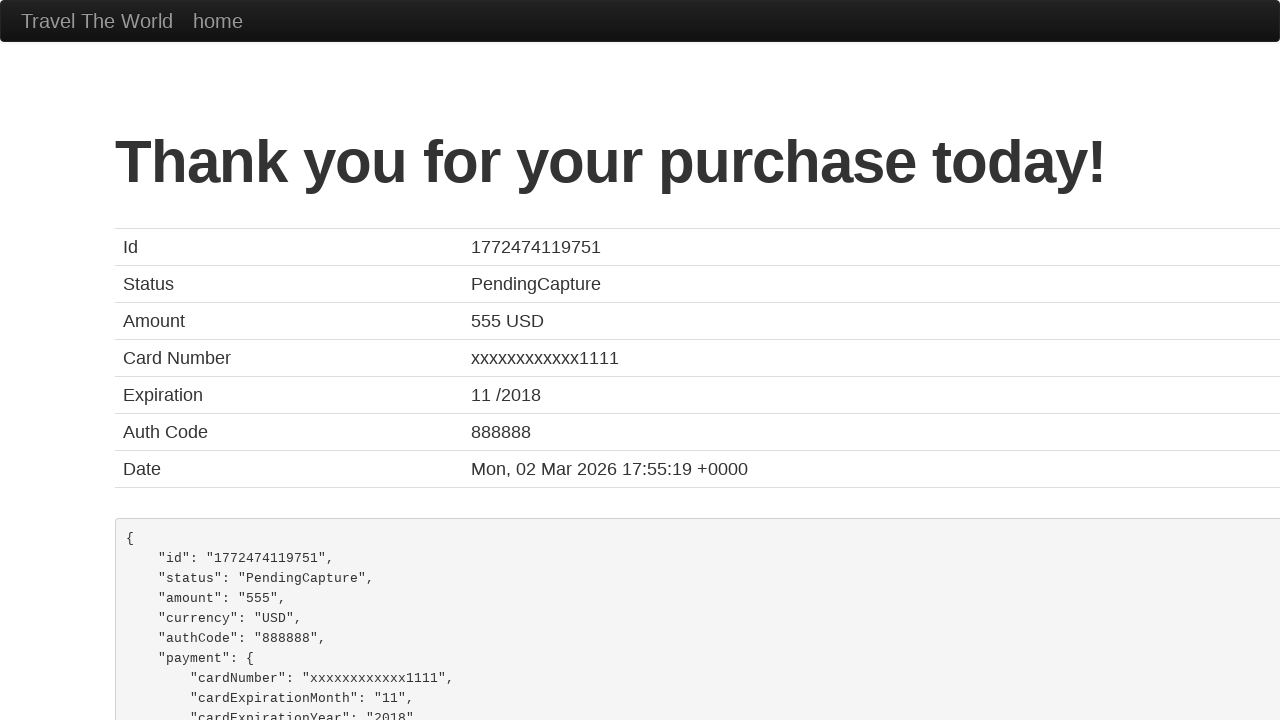

Confirmed booking page loaded with success heading
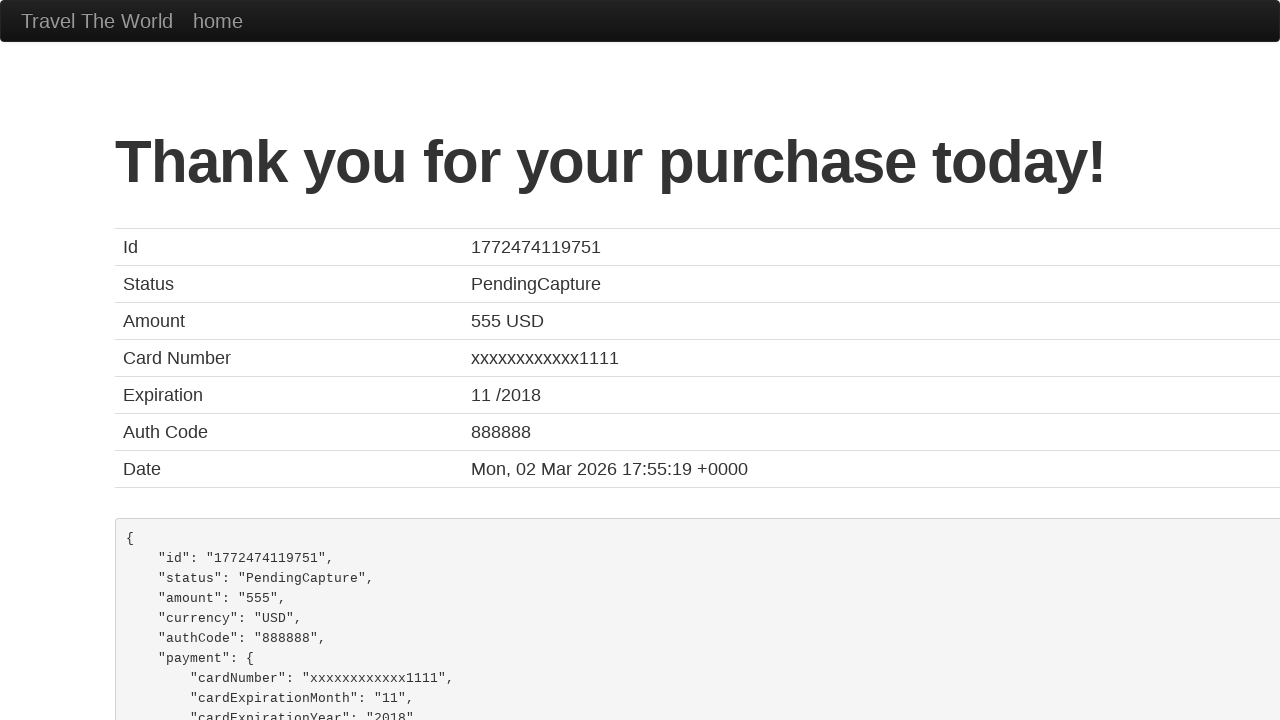

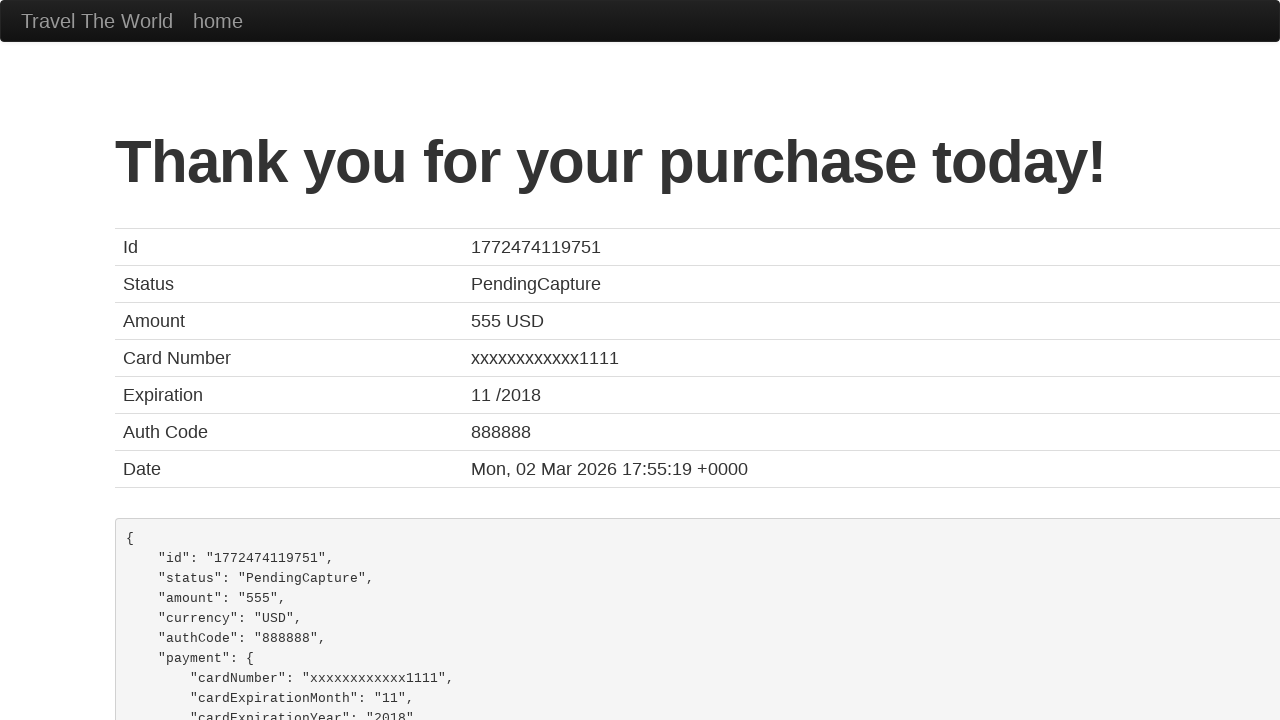